Tests Shadow DOM functionality by locating an element inside a shadow root and verifying its text content equals "some text"

Starting URL: http://watir.com/examples/shadow_dom.html

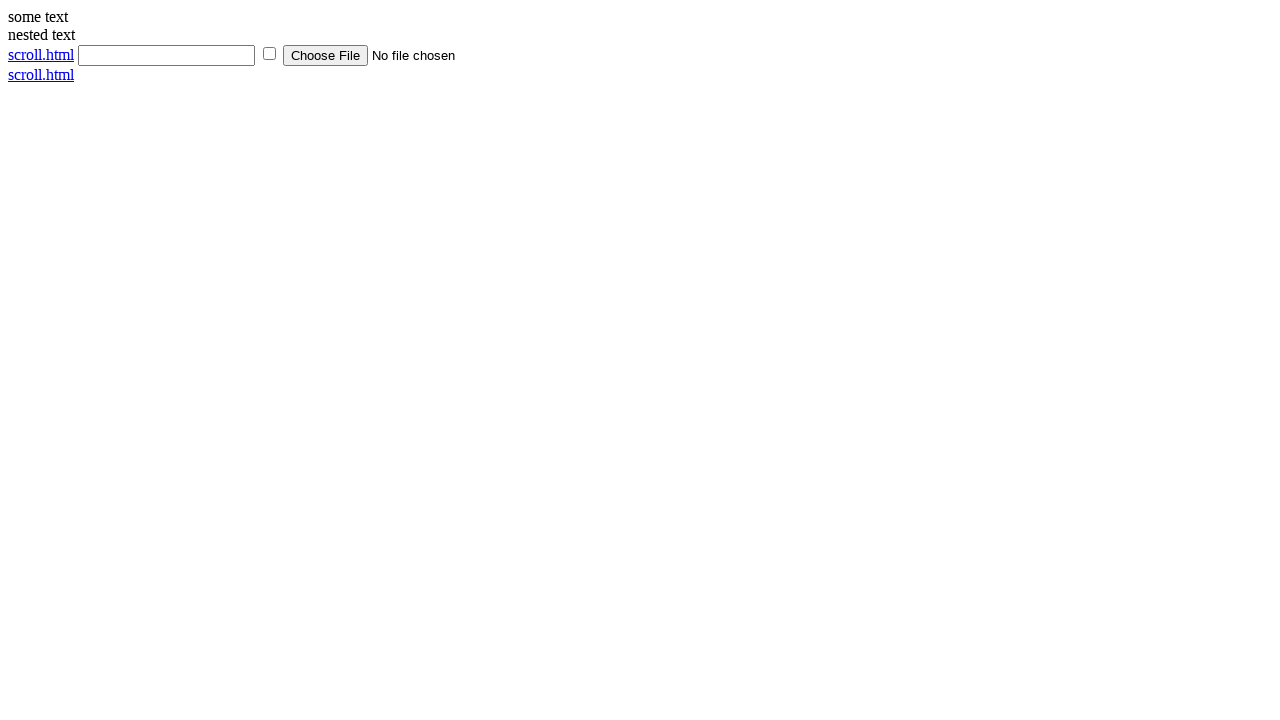

Navigated to shadow DOM example page
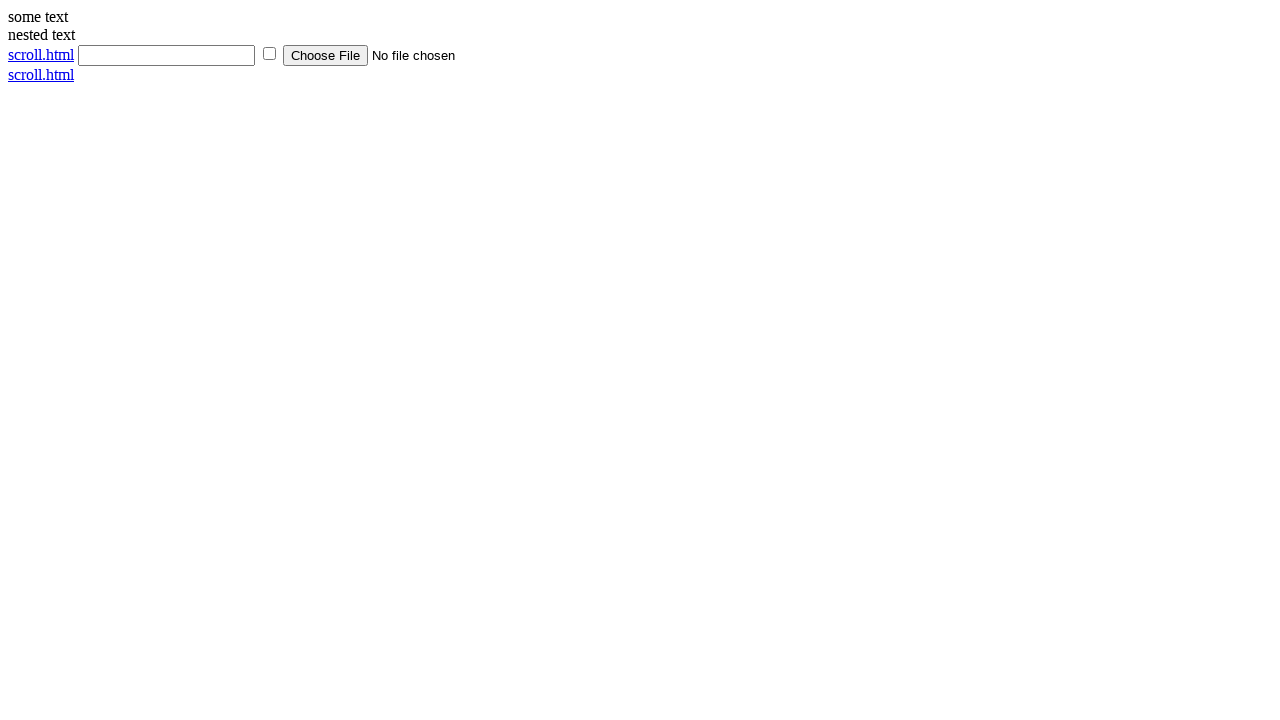

Located shadow host element with ID 'shadow_host'
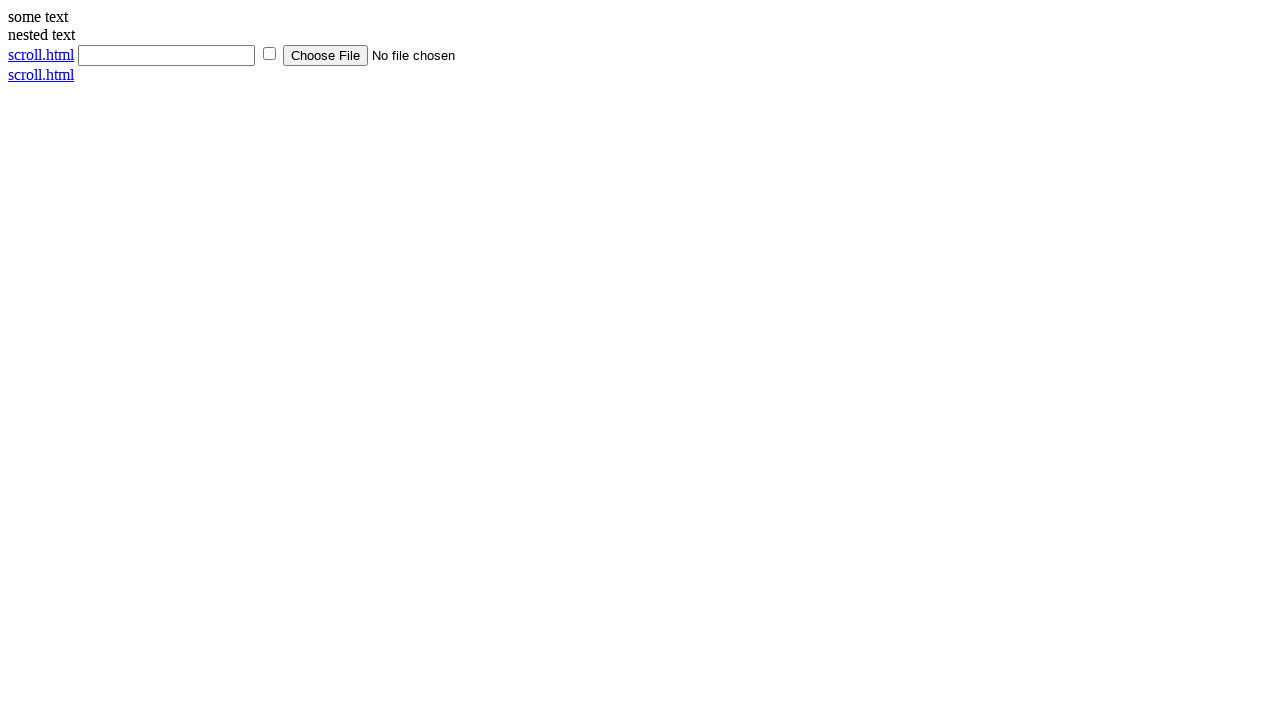

Located shadow DOM content element using piercing combinator
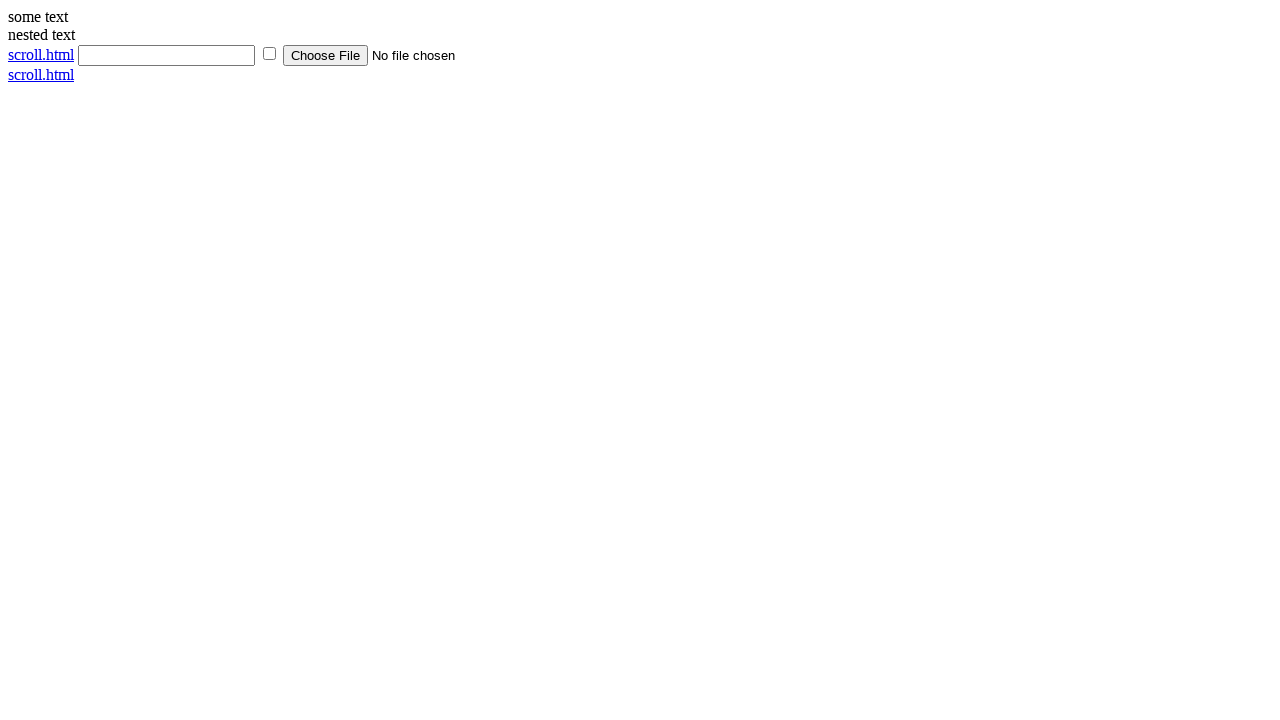

Verified shadow DOM element text content equals 'some text'
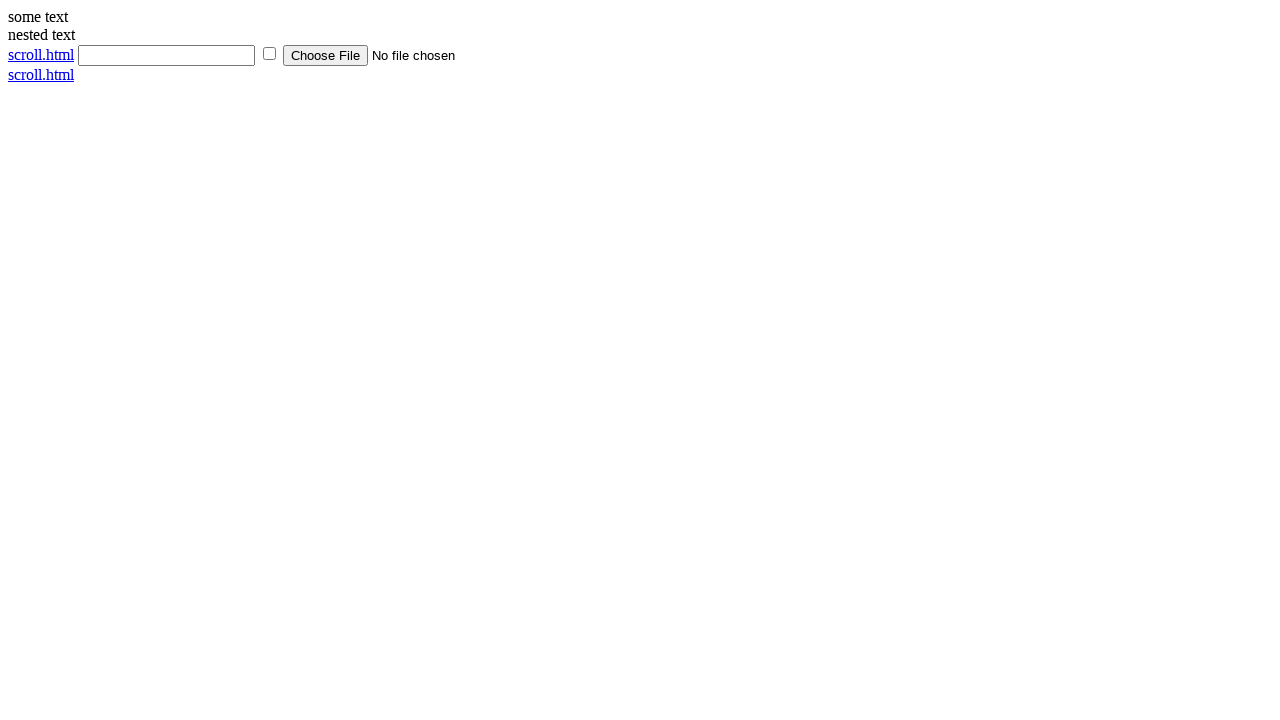

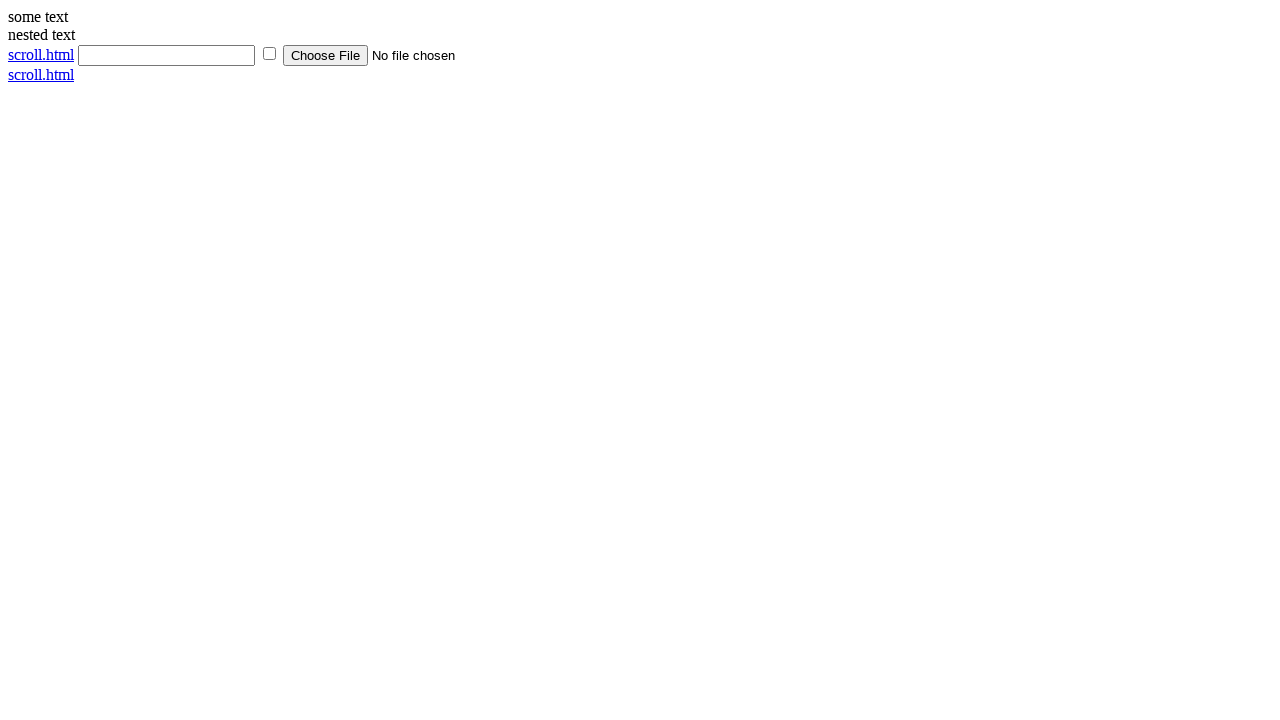